Tests dynamic controls by clicking the Remove button, verifying the "It's gone!" message appears, then clicking Add button and verifying "It's back!" message appears using explicit wait strategy.

Starting URL: https://the-internet.herokuapp.com/dynamic_controls

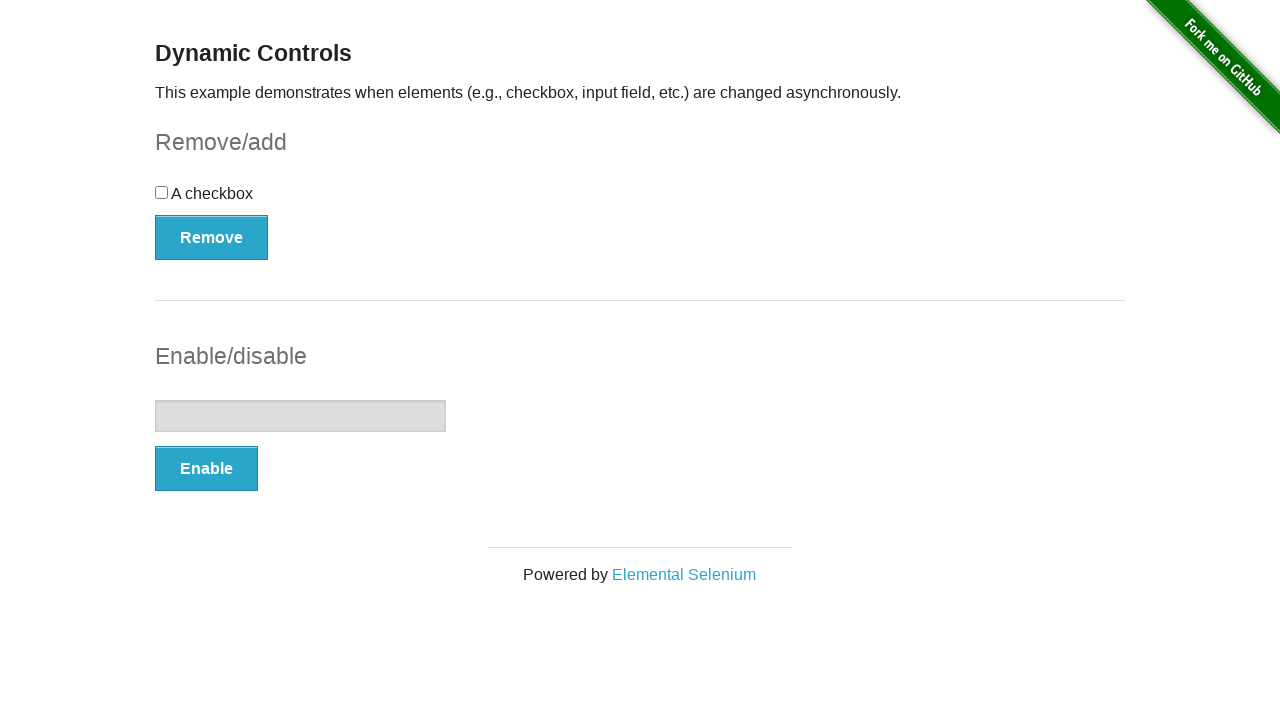

Clicked the Remove button at (212, 237) on xpath=//button[text()='Remove']
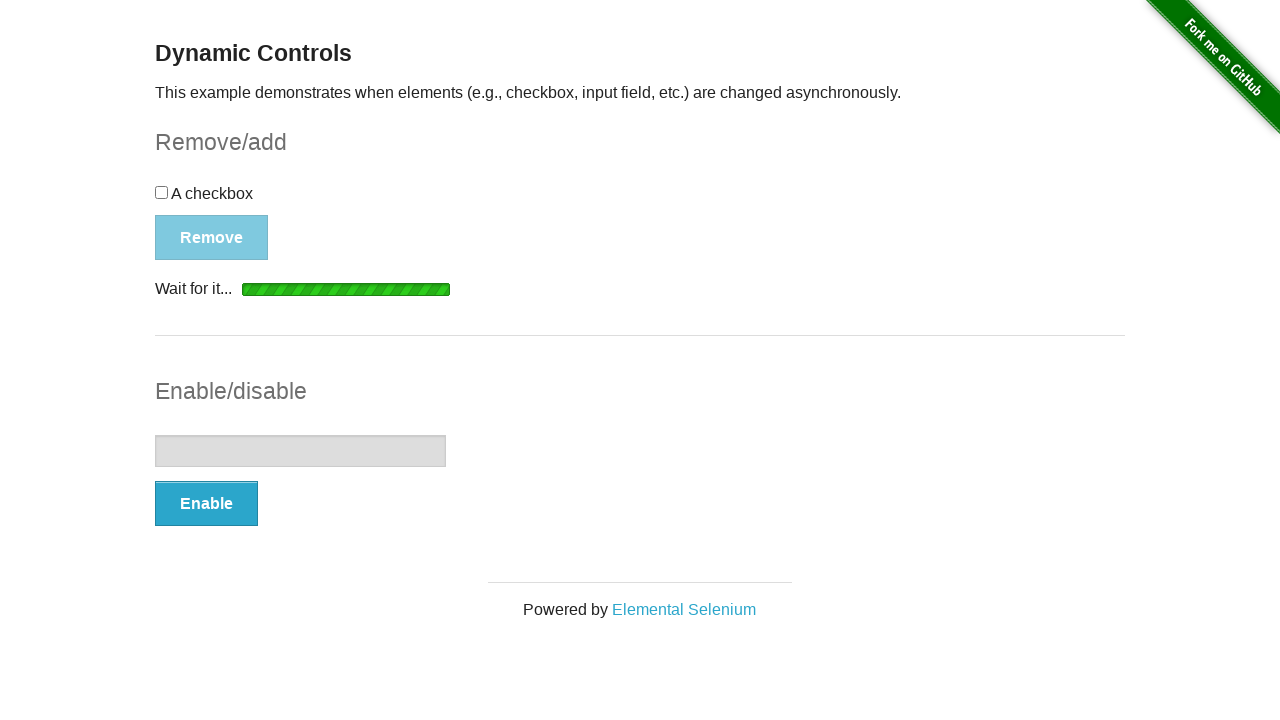

Waited for message element to become visible
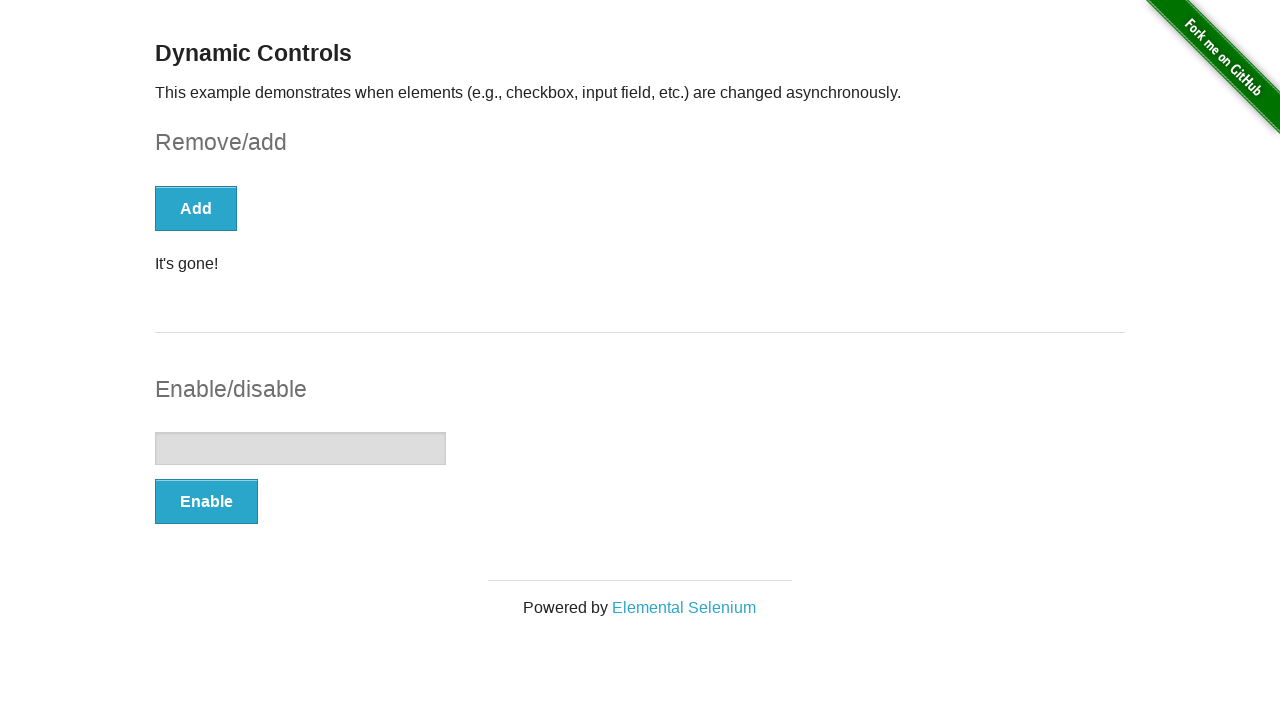

Verified 'It's gone!' message is visible
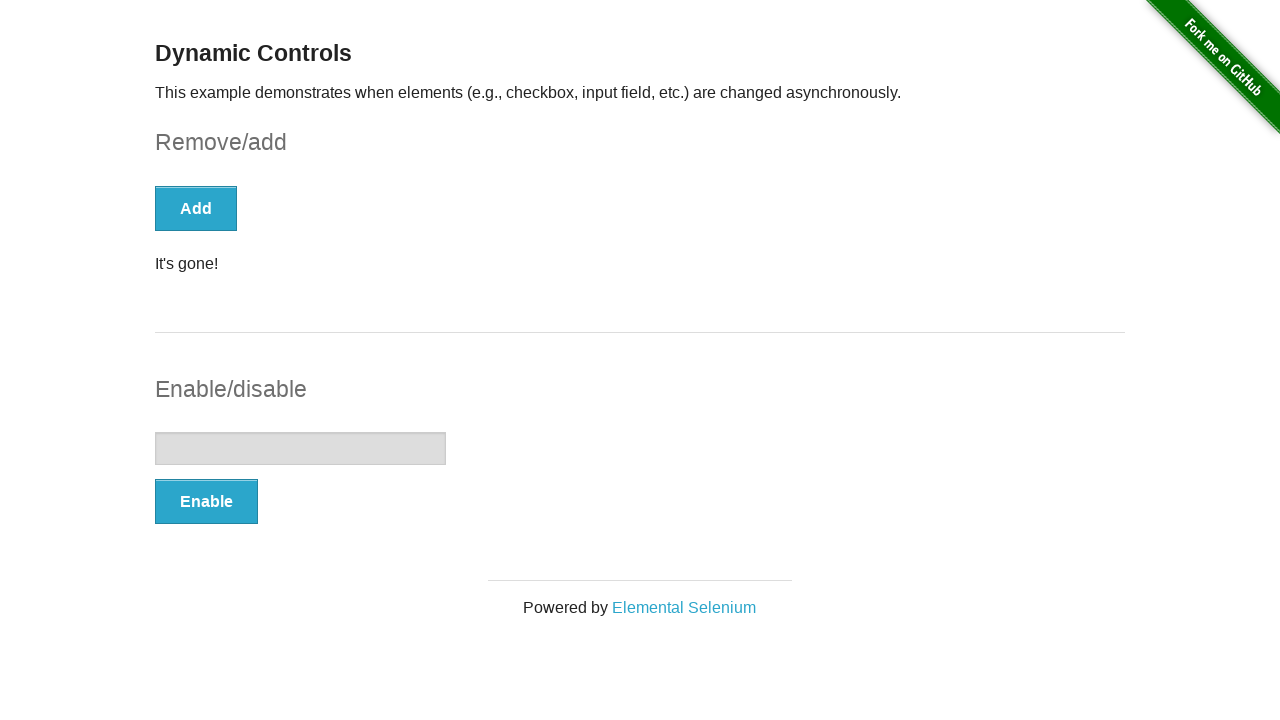

Clicked the Add button at (196, 208) on xpath=//button[text()='Add']
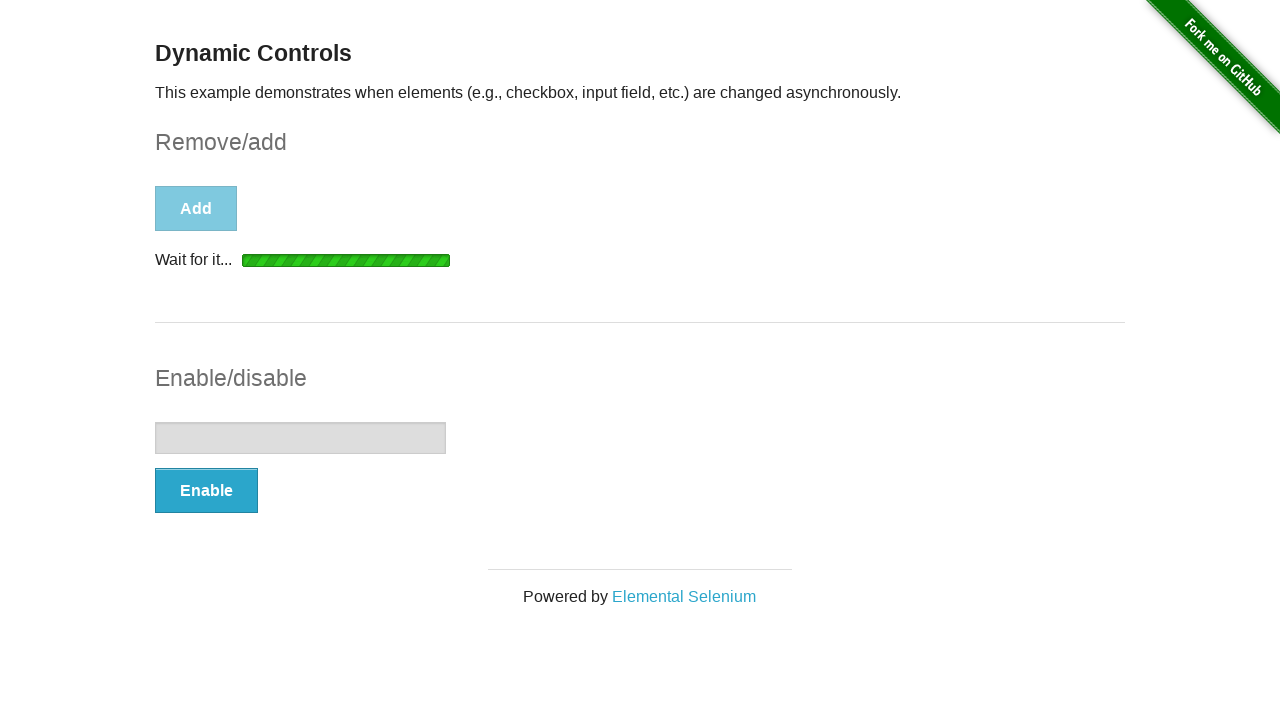

Waited for message element to become visible again
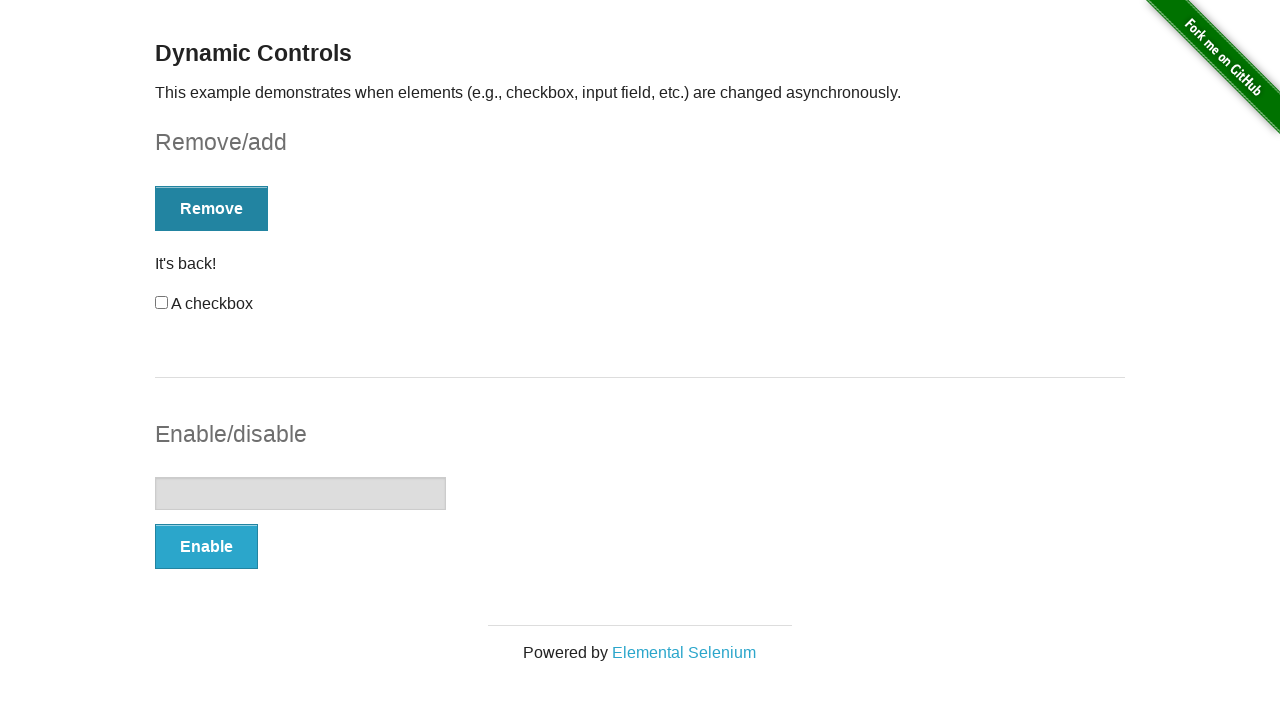

Verified 'It's back!' message is visible
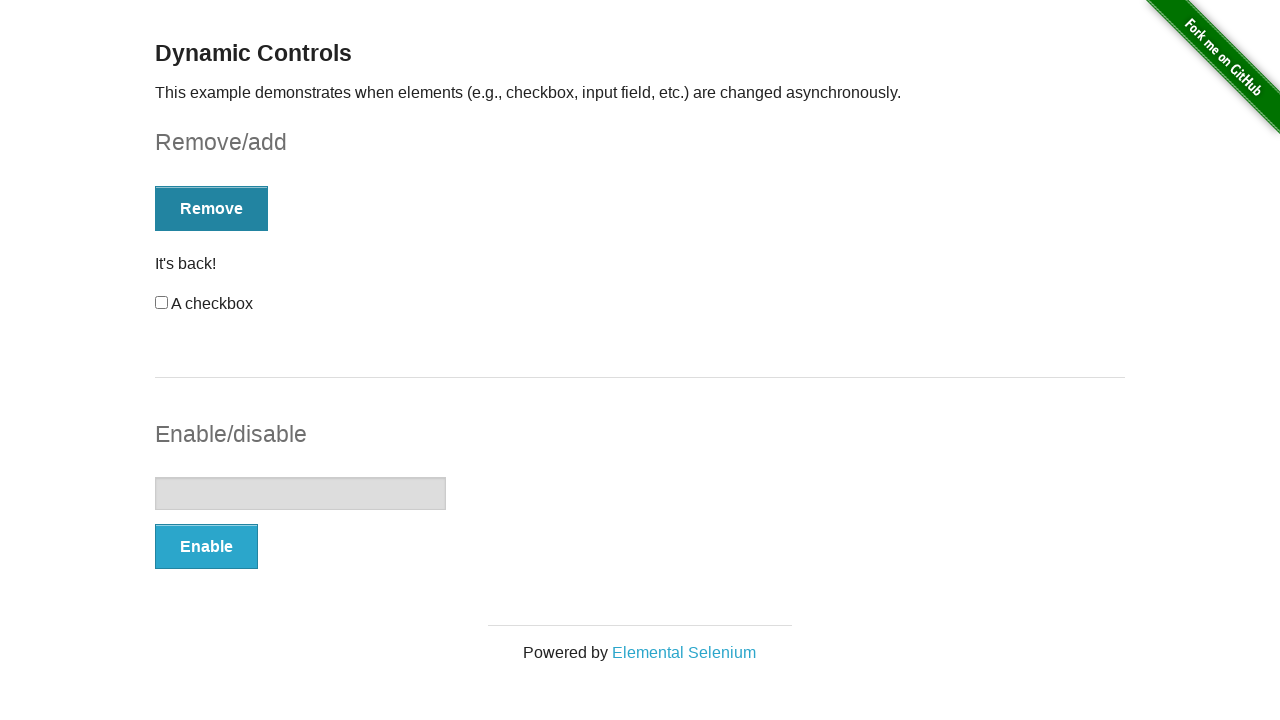

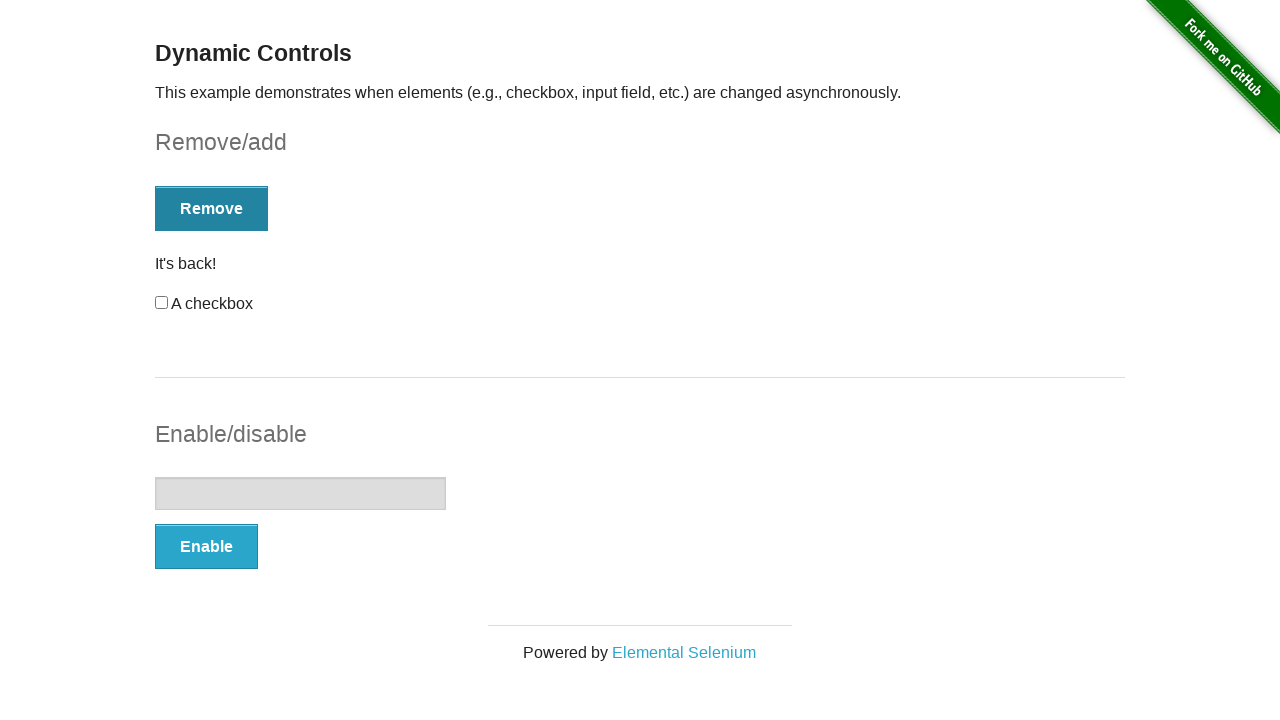